Tests a text box form by filling in user information (name, email, current address, permanent address), submitting the form, and verifying the output contains the entered values. Then navigates to an automation practice form page.

Starting URL: https://demoqa.com/text-box

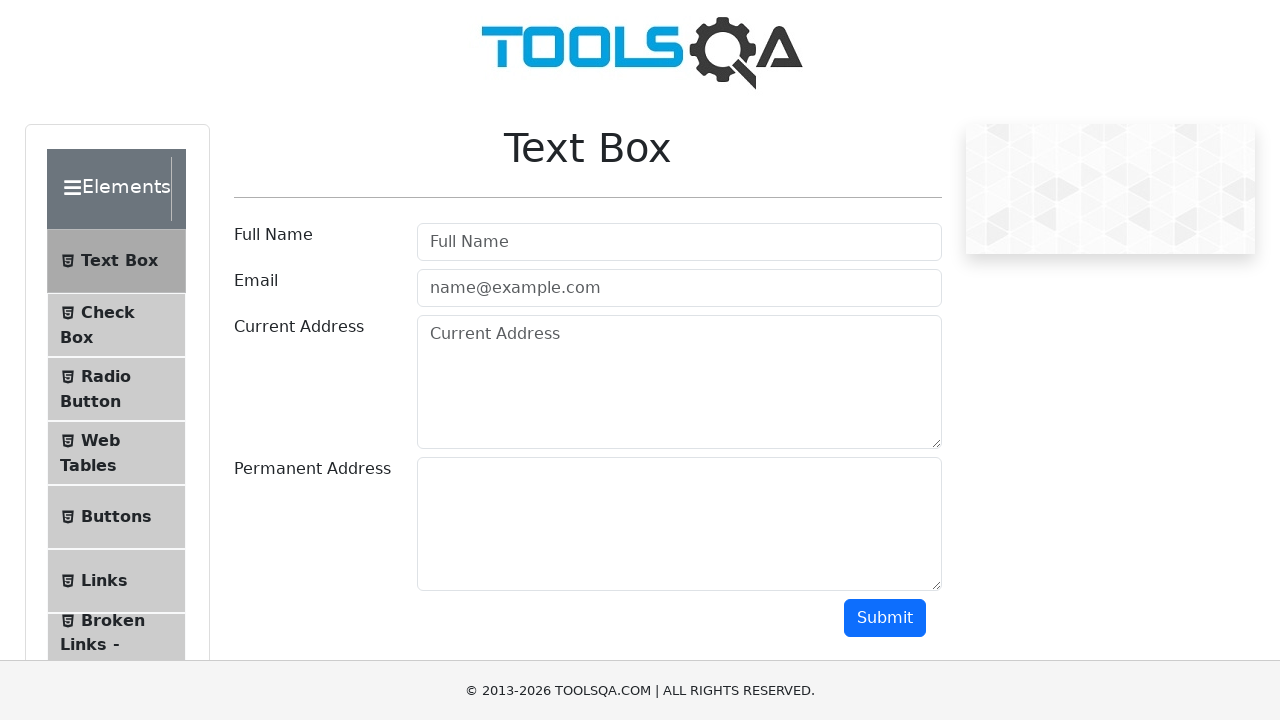

Removed footer element
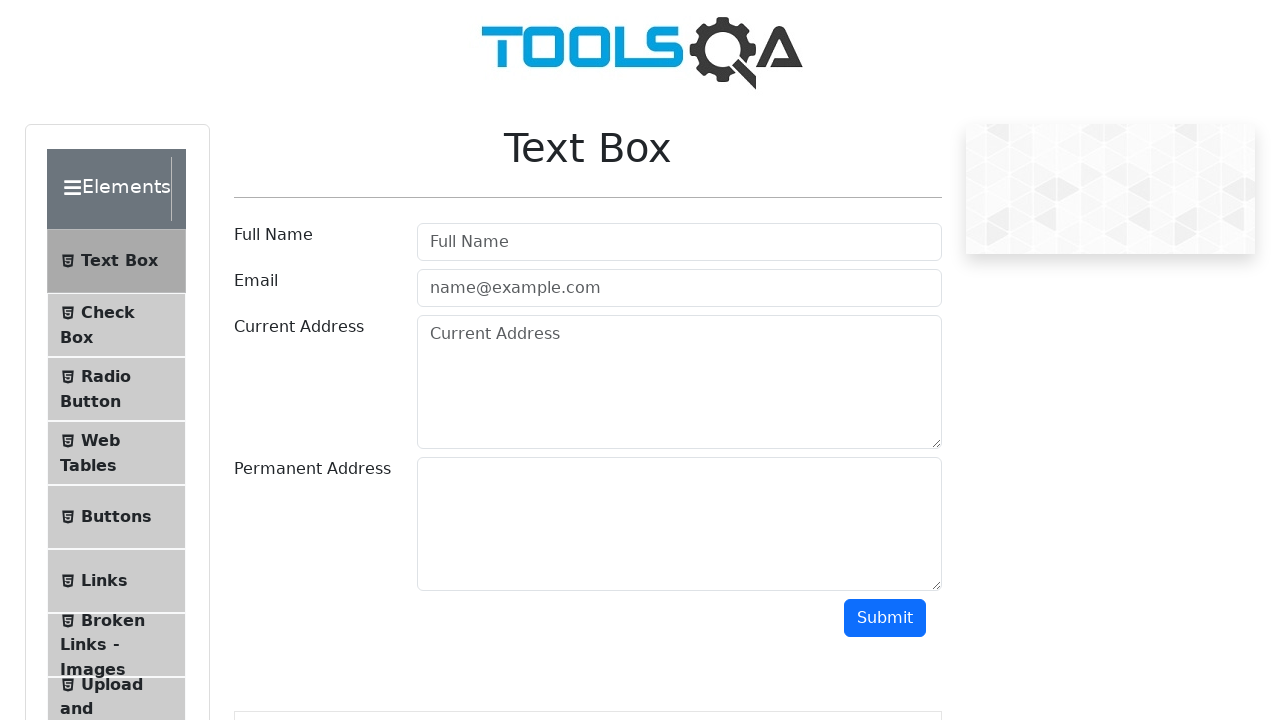

Removed fixed banner element
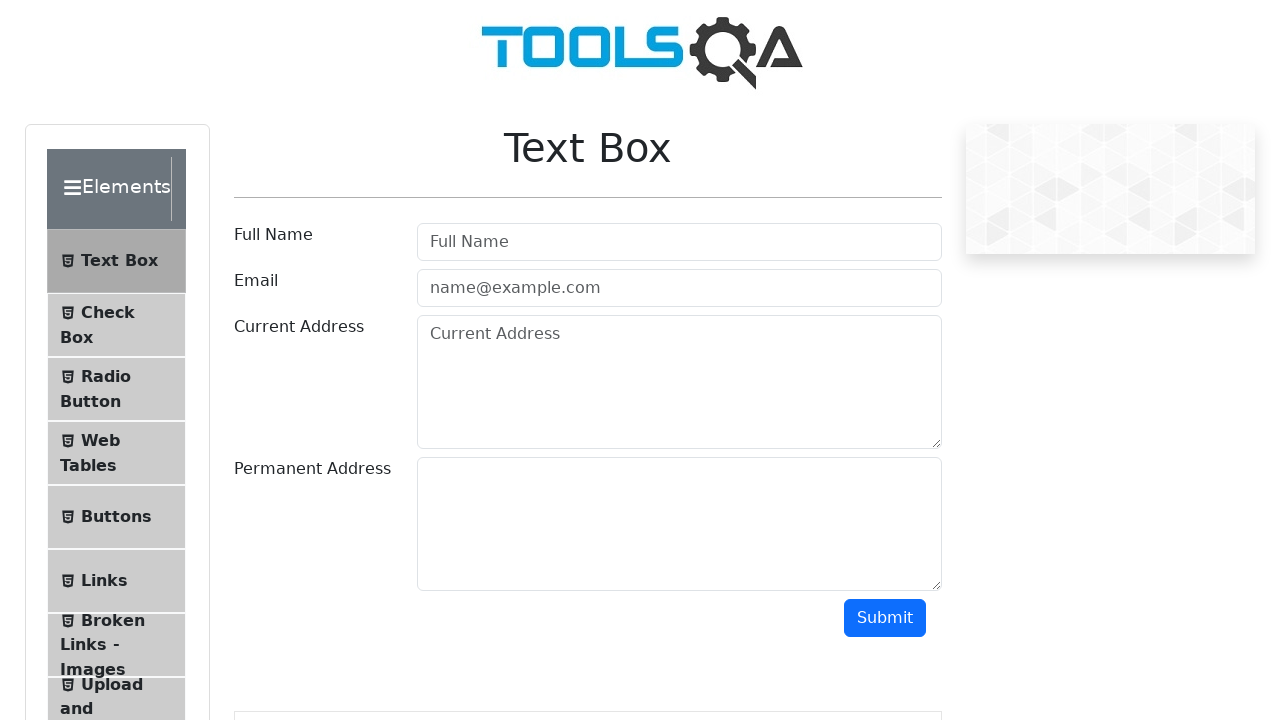

Filled userName field with 'Lena' on #userName
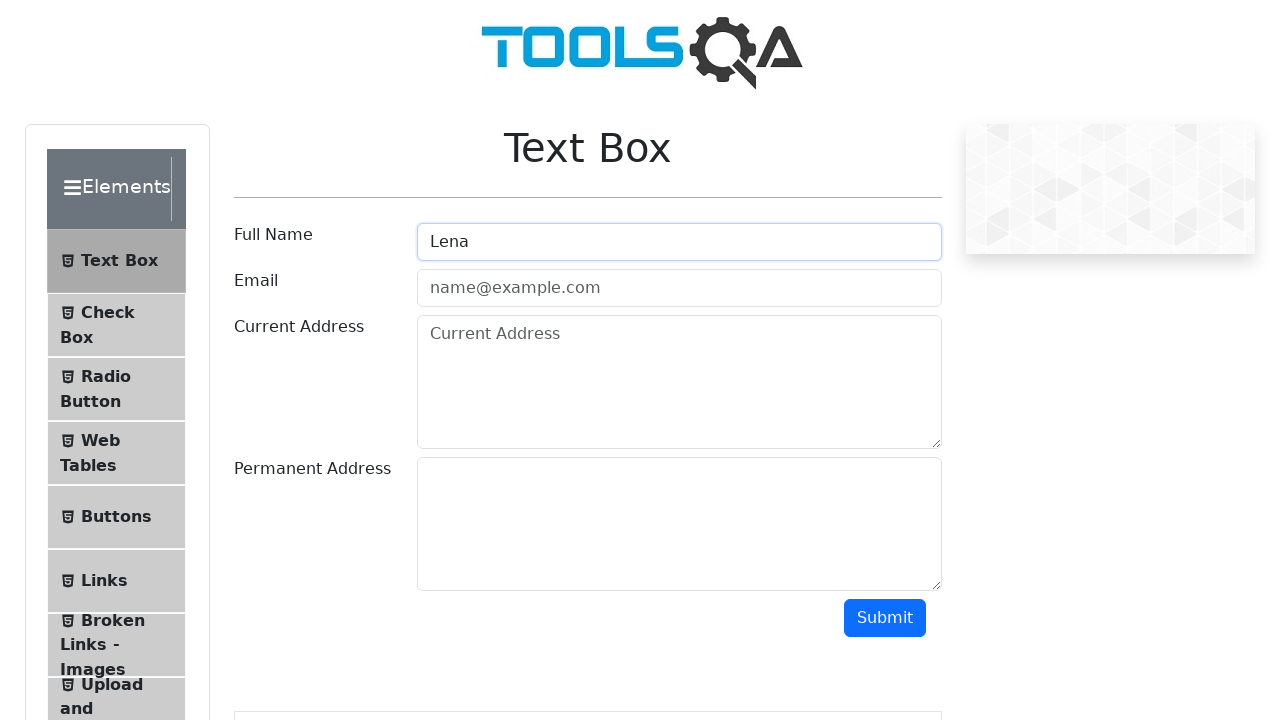

Filled userEmail field with 'ku4eremkoElena@gmail.com' on #userEmail
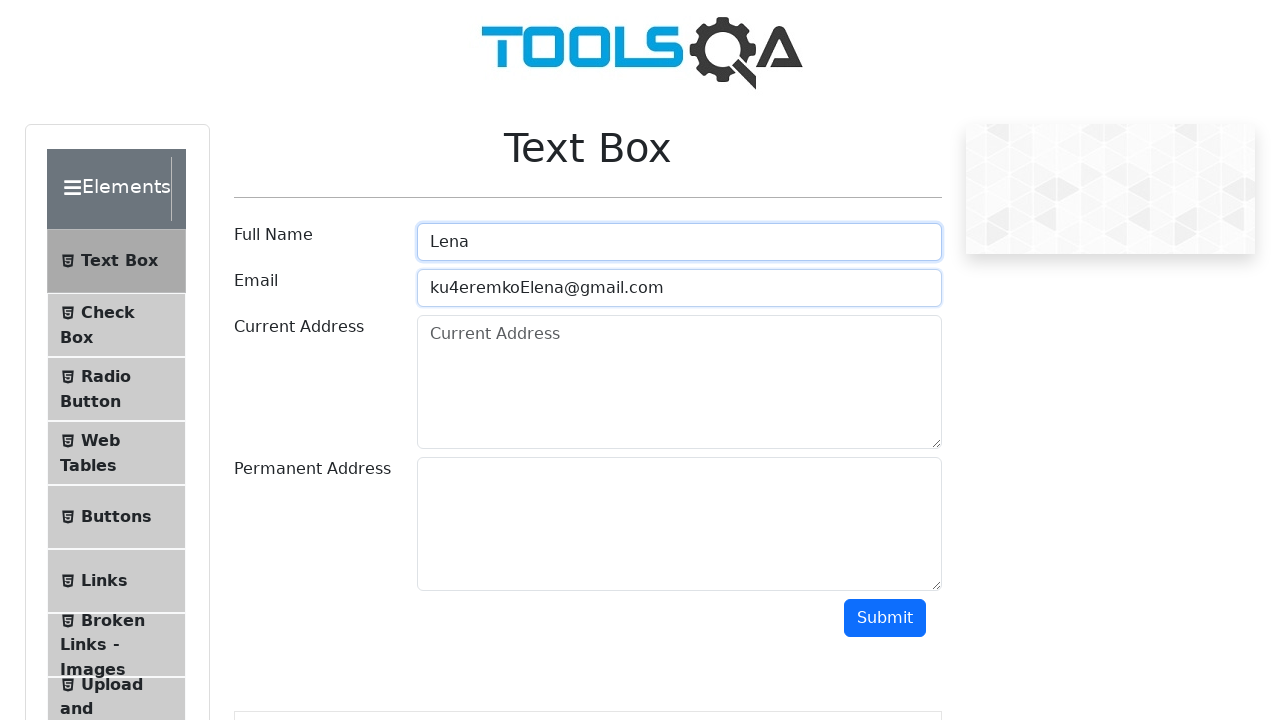

Filled currentAddress field with 'Minsk' on #currentAddress
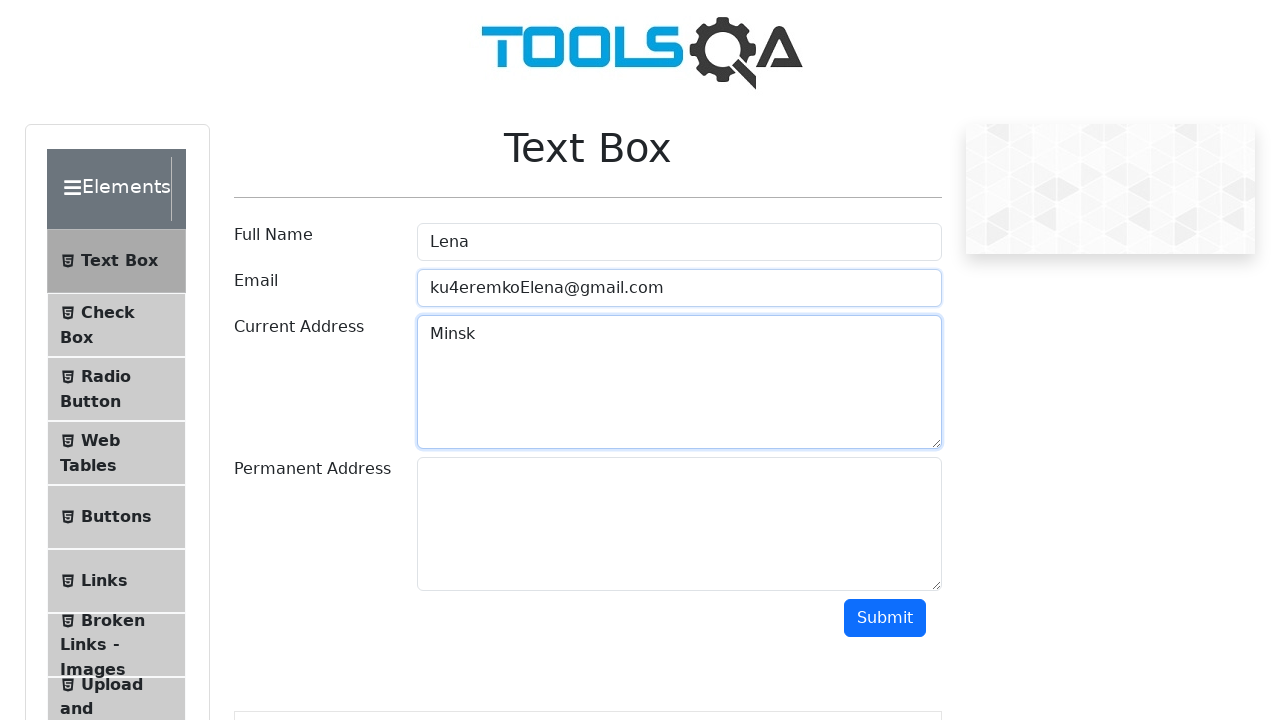

Filled permanentAddress field with 'Horlovka' on #permanentAddress
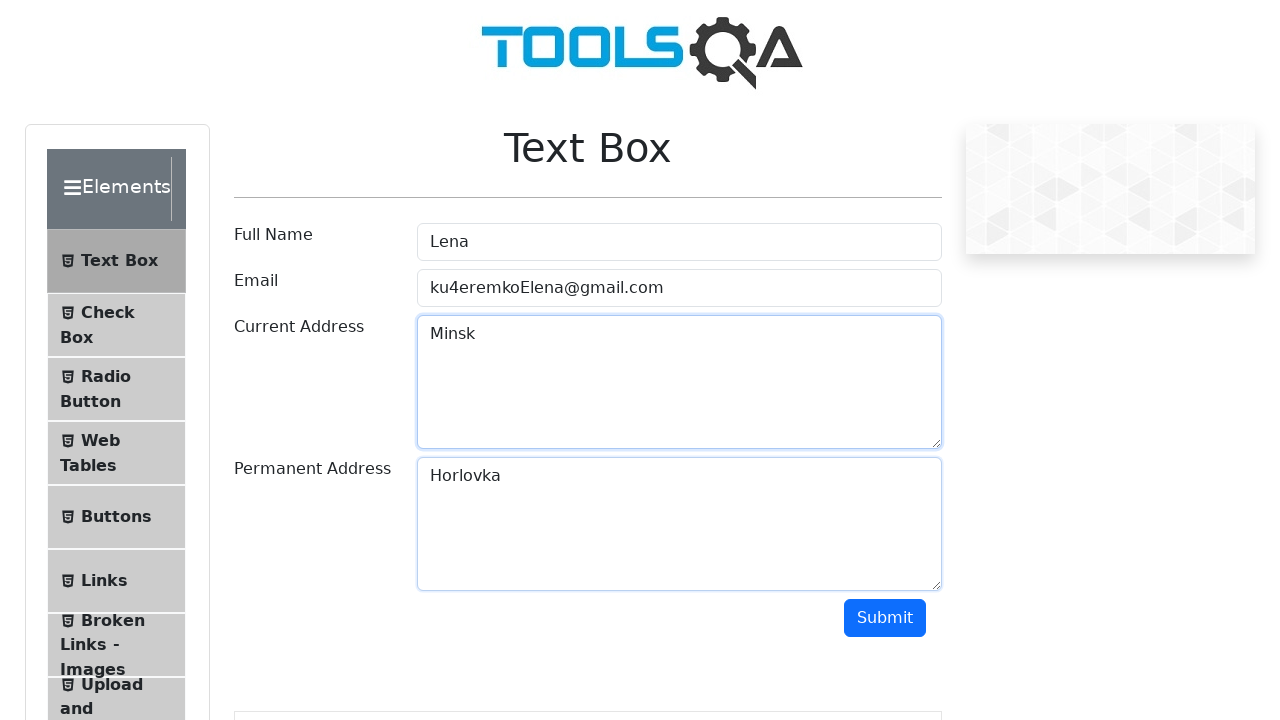

Clicked submit button at (885, 618) on #submit
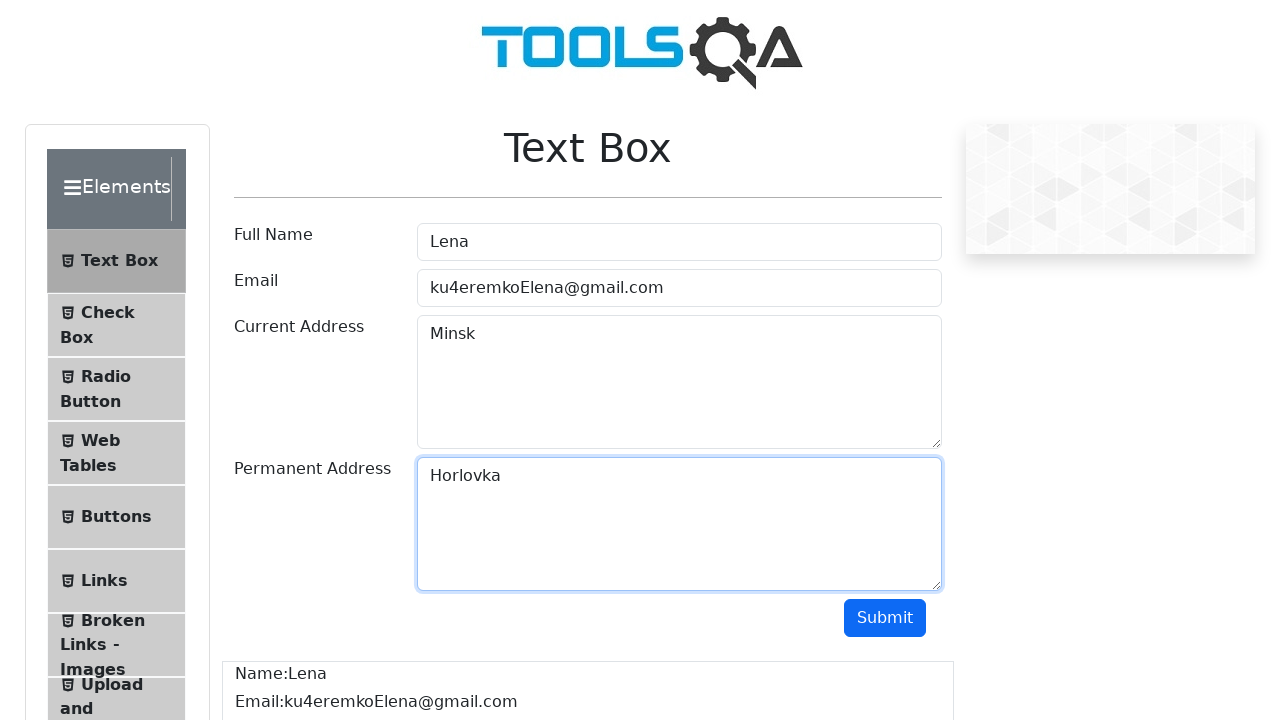

Output element loaded
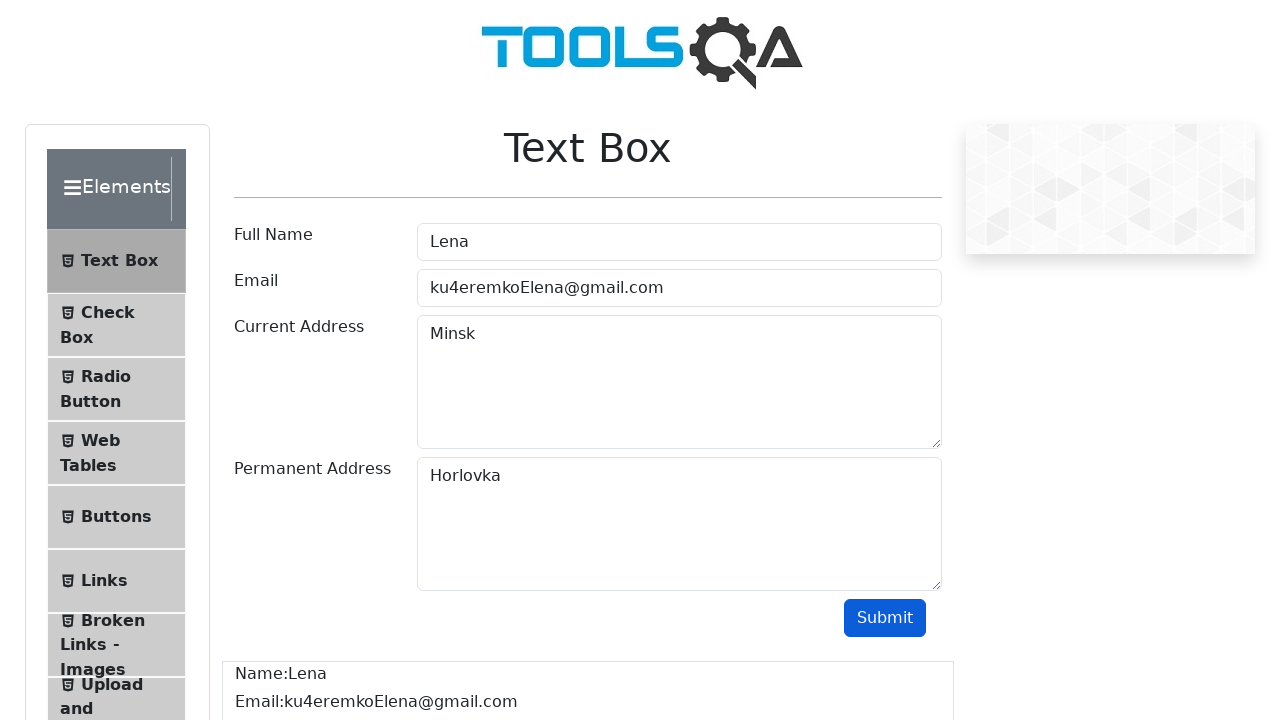

Verified output contains 'Lena'
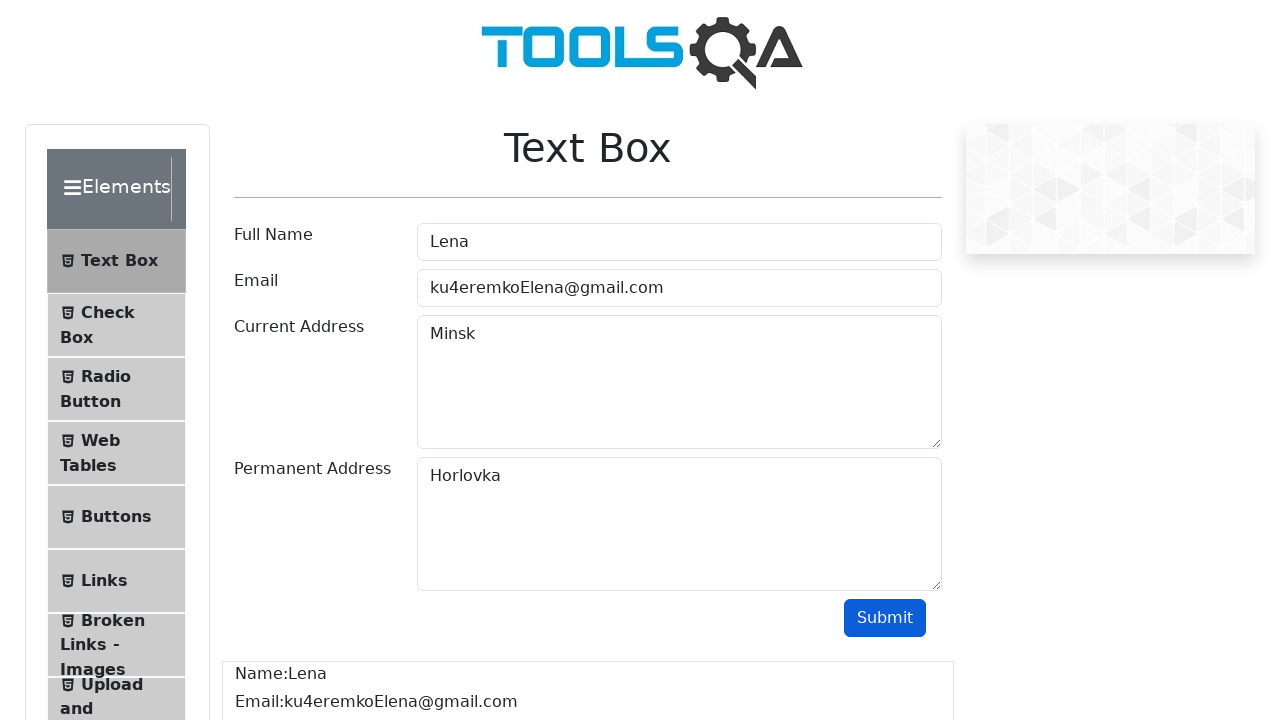

Verified output contains 'ku4eremkoElena@gmail.com'
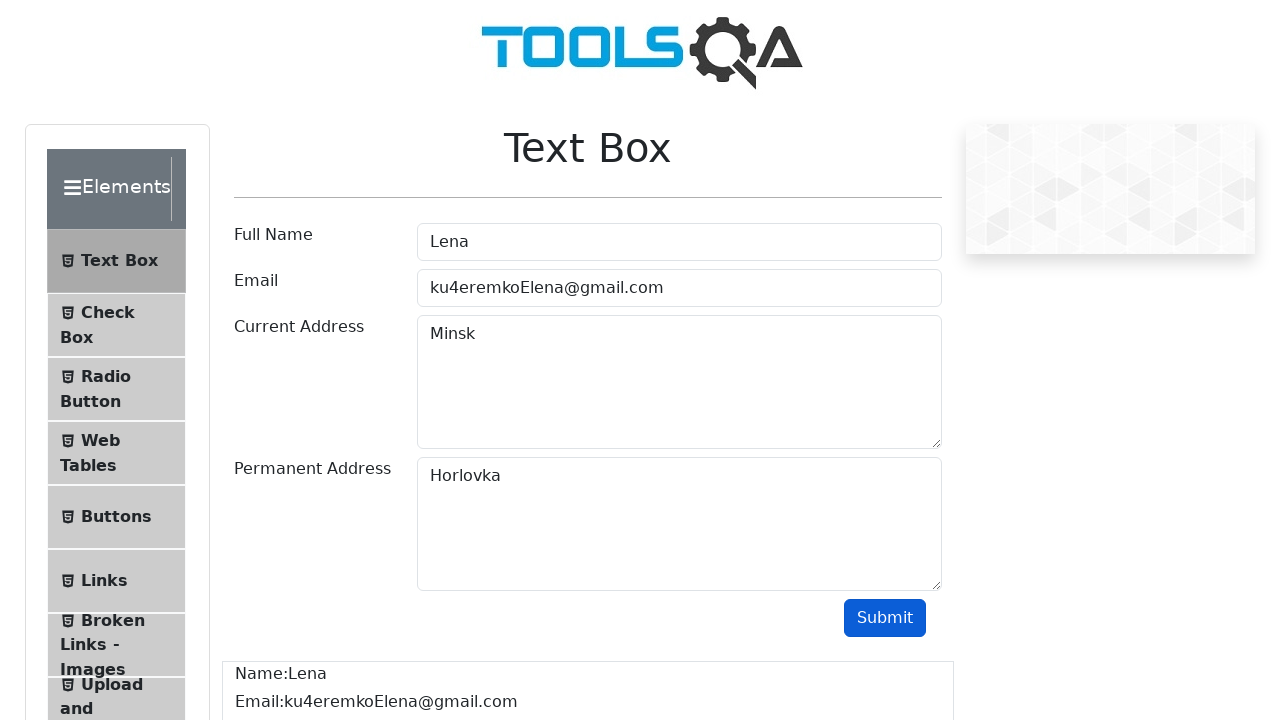

Verified output contains 'Minsk'
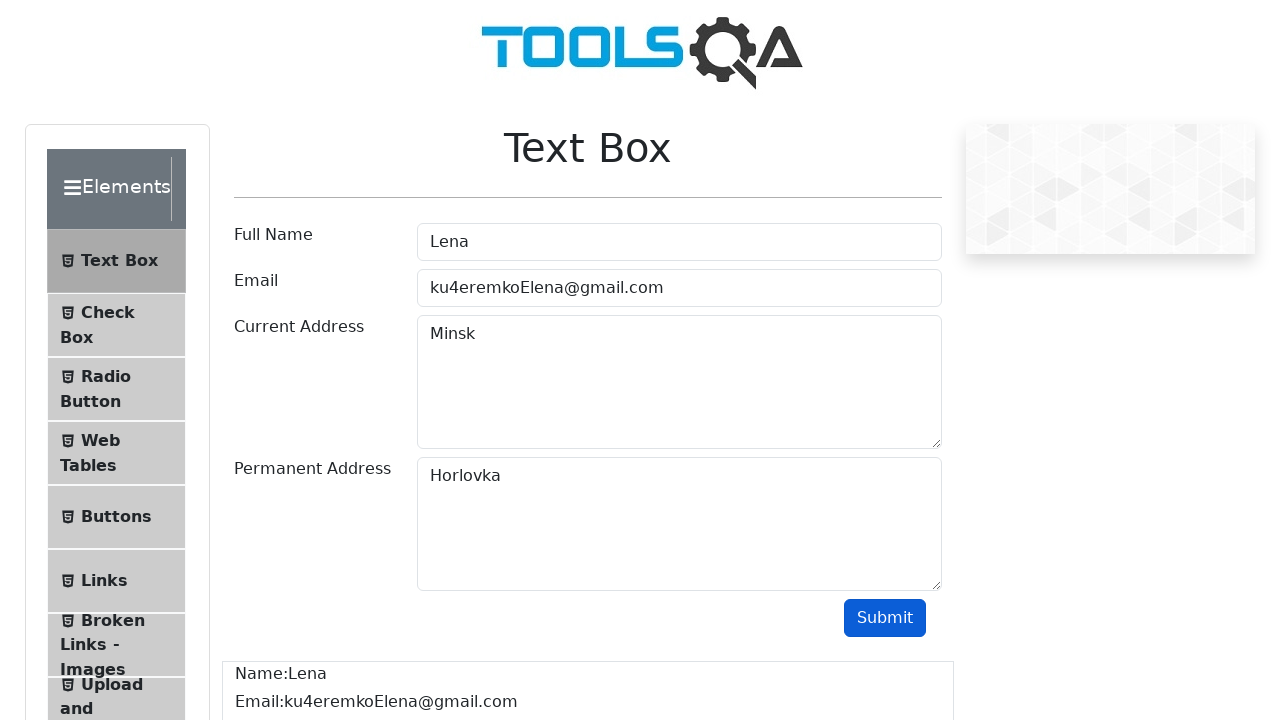

Verified output contains 'Horlovka'
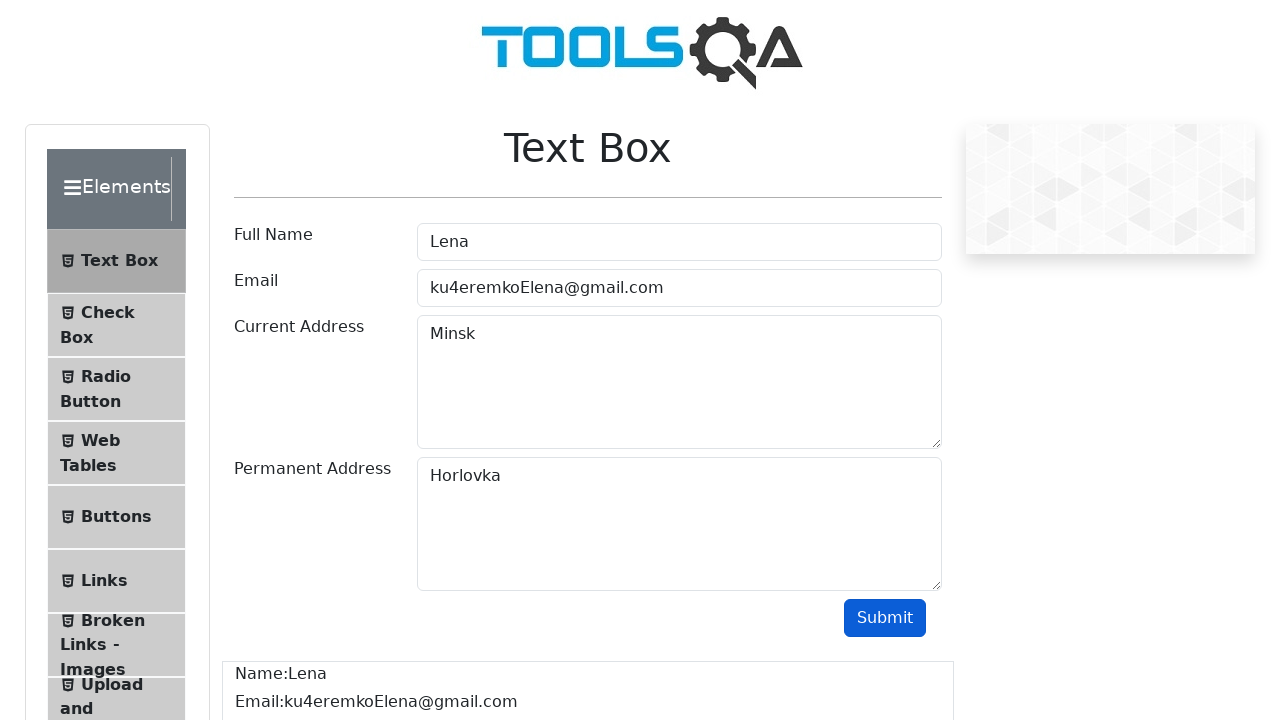

Navigated to automation practice form page
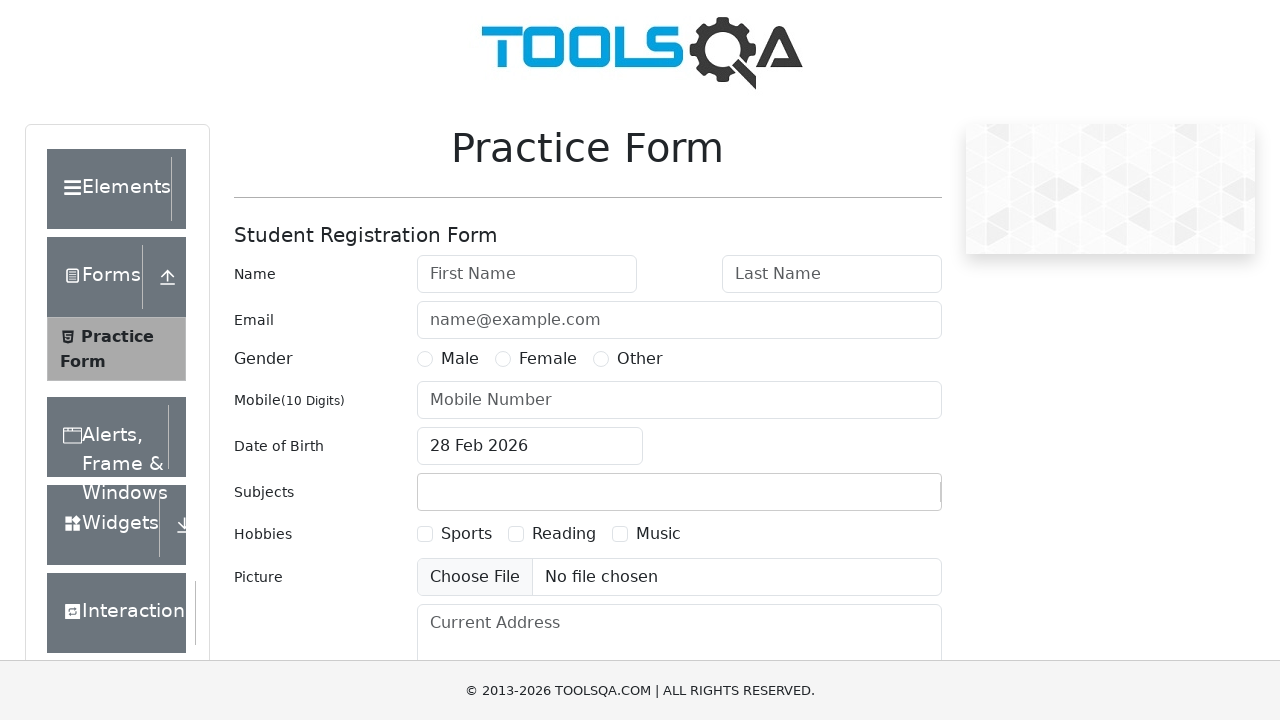

Removed footer element from automation practice form page
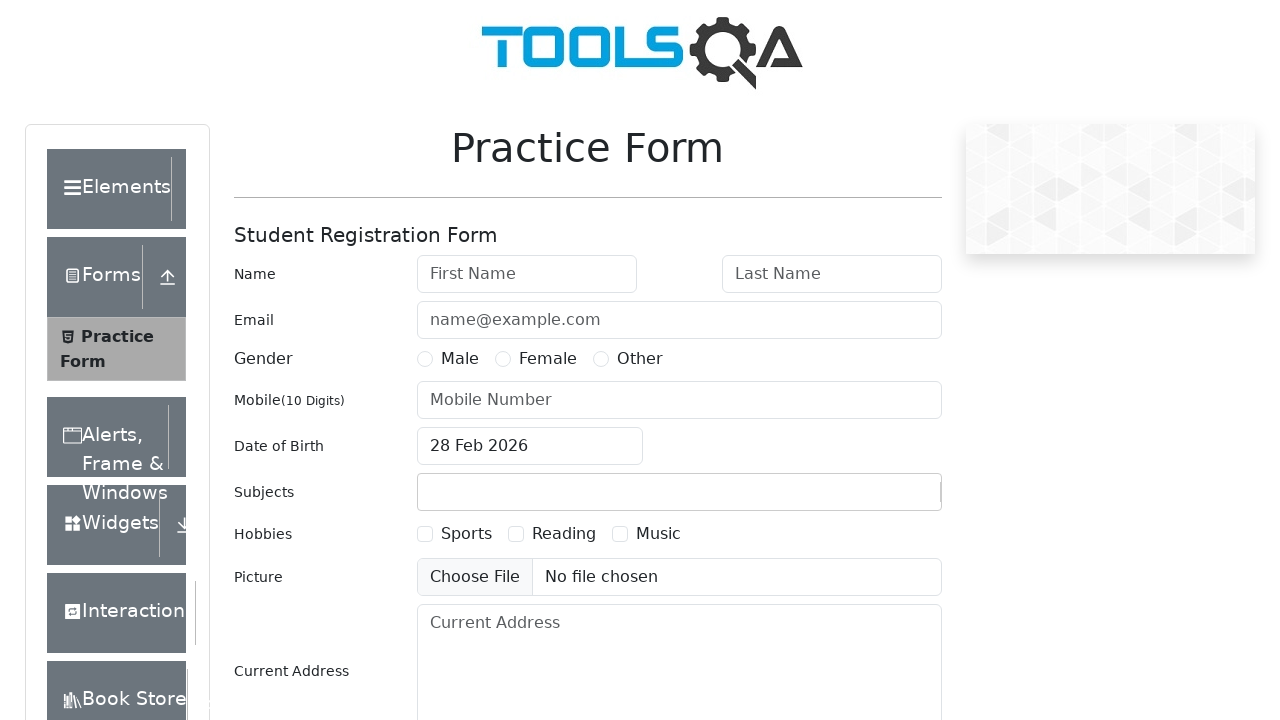

Removed fixed banner element from automation practice form page
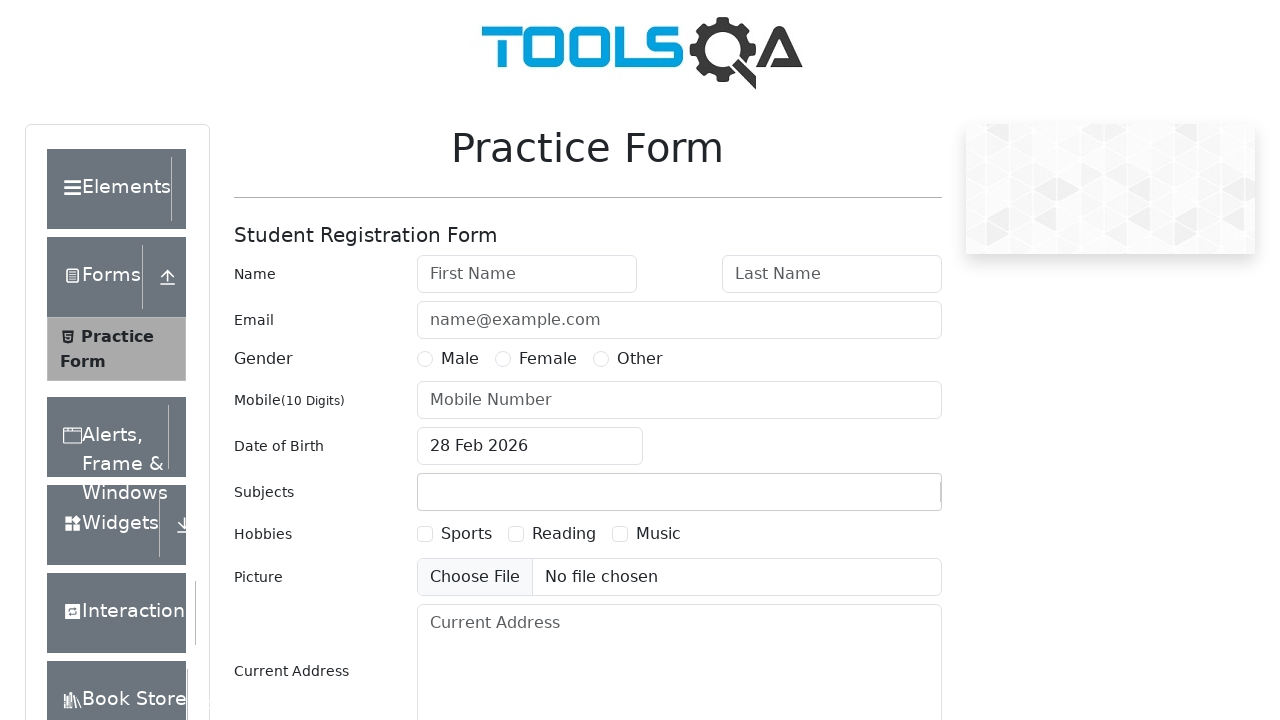

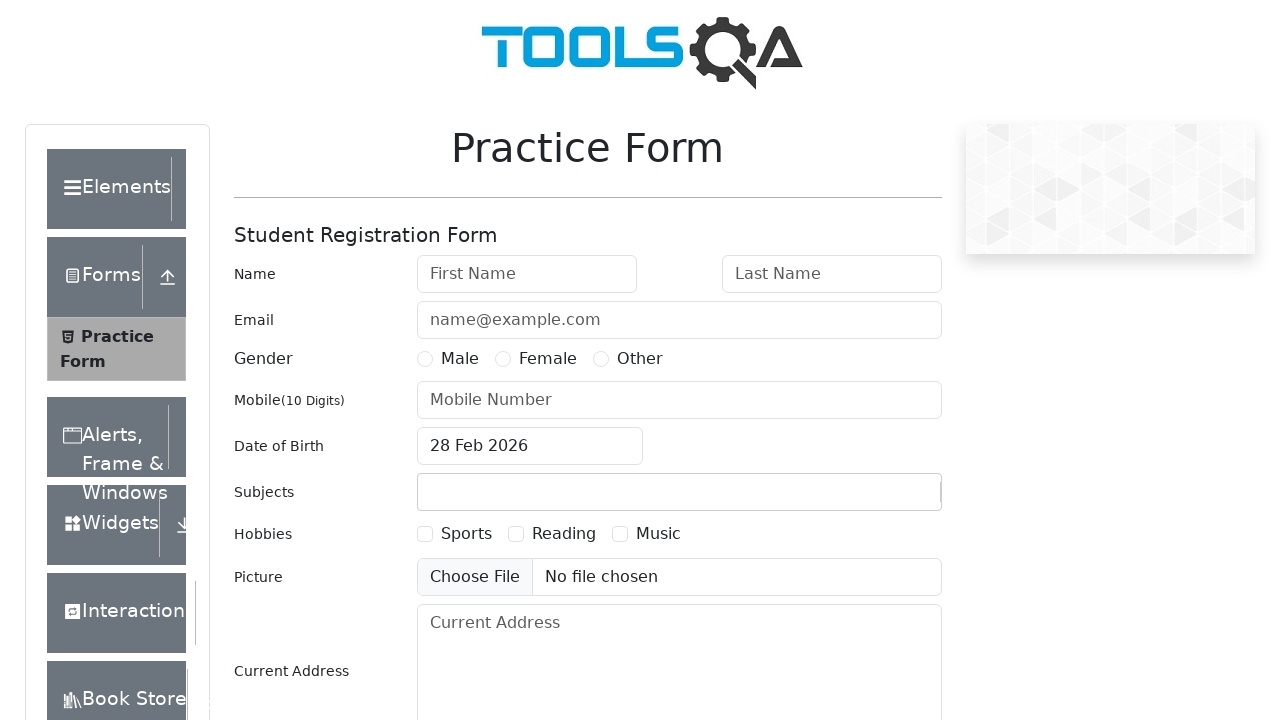